Tests drag and drop functionality by dragging a draggable element to a droppable container

Starting URL: http://jqueryui.com/resources/demos/droppable/default.html

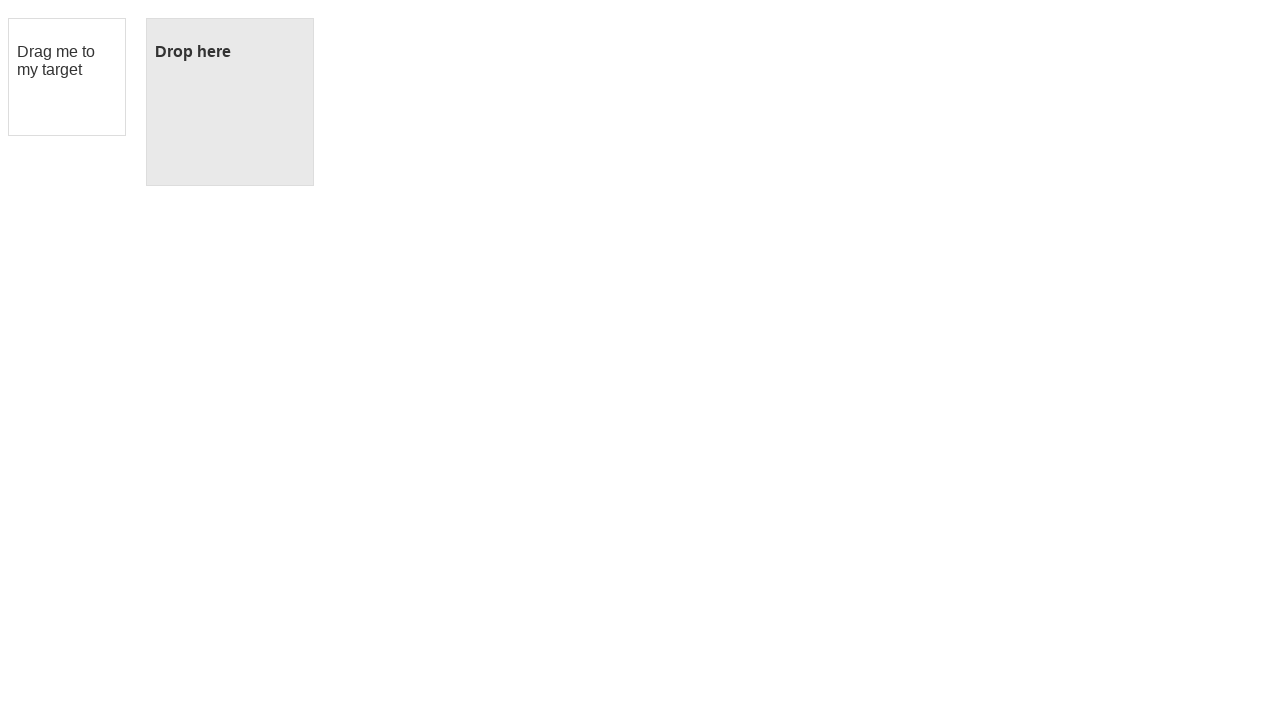

Navigated to drag and drop demo page
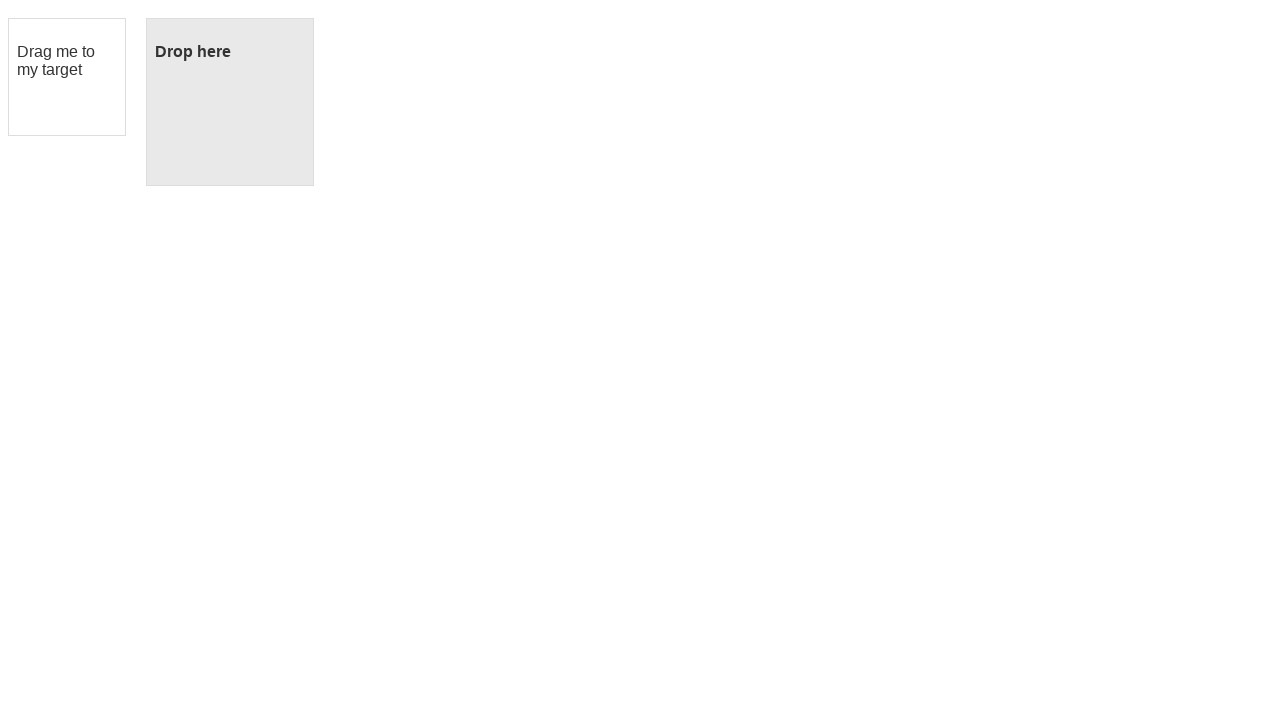

Located draggable element
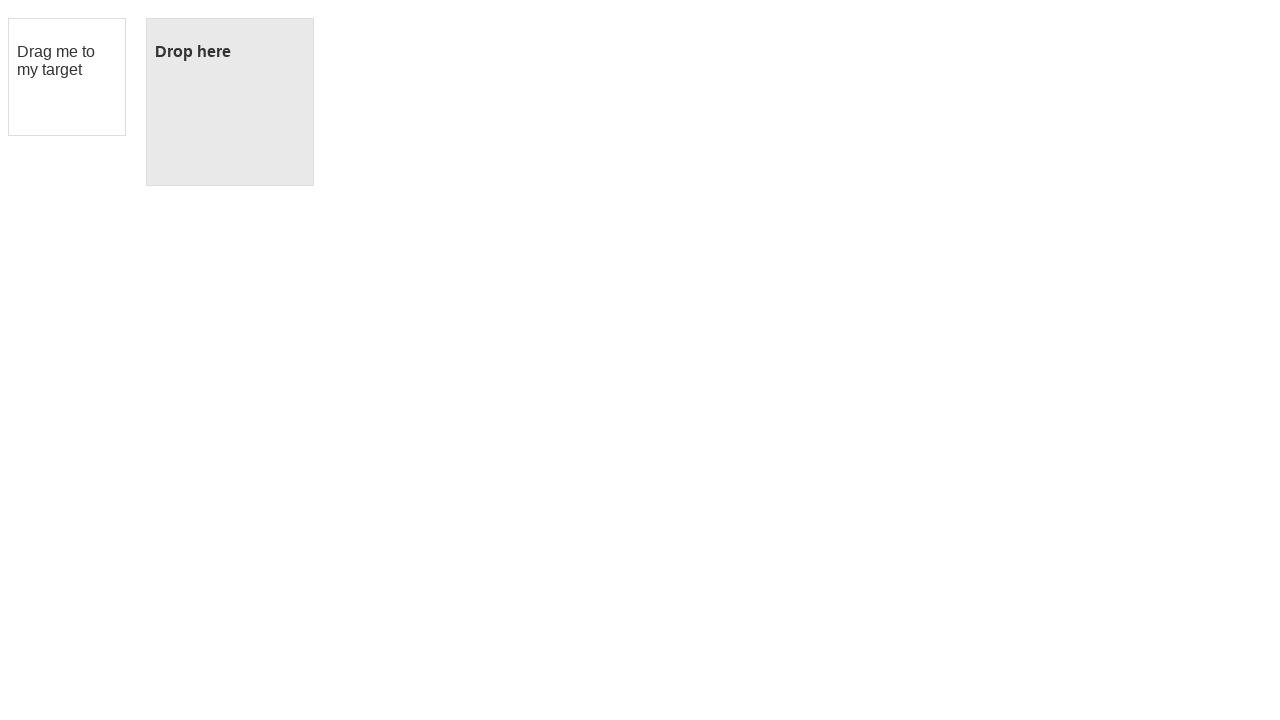

Located drop target element
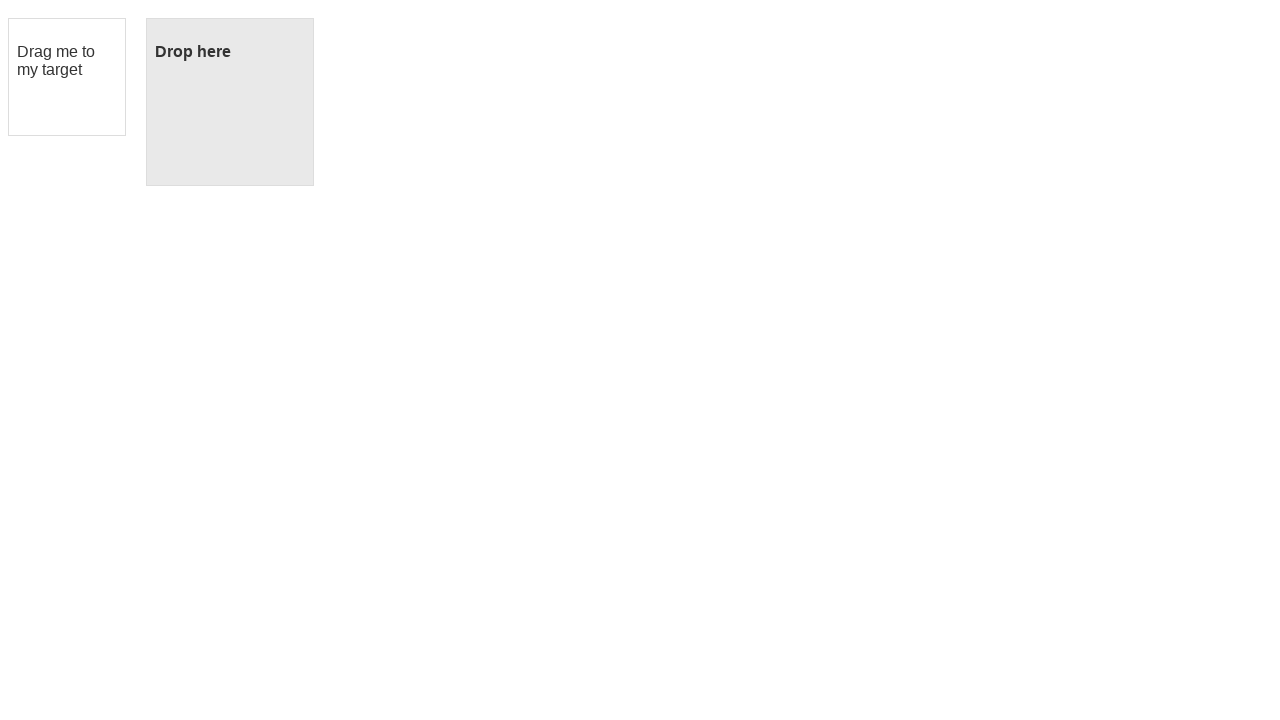

Dragged element to drop target at (230, 102)
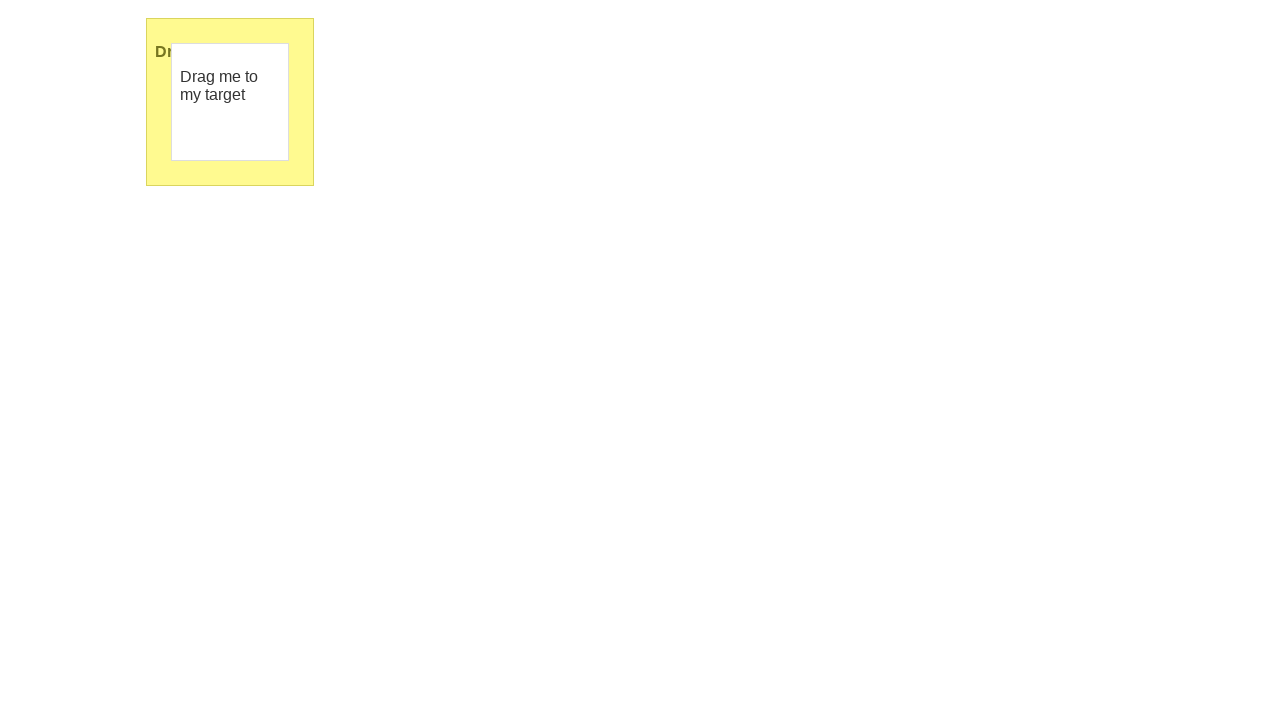

Located success message element
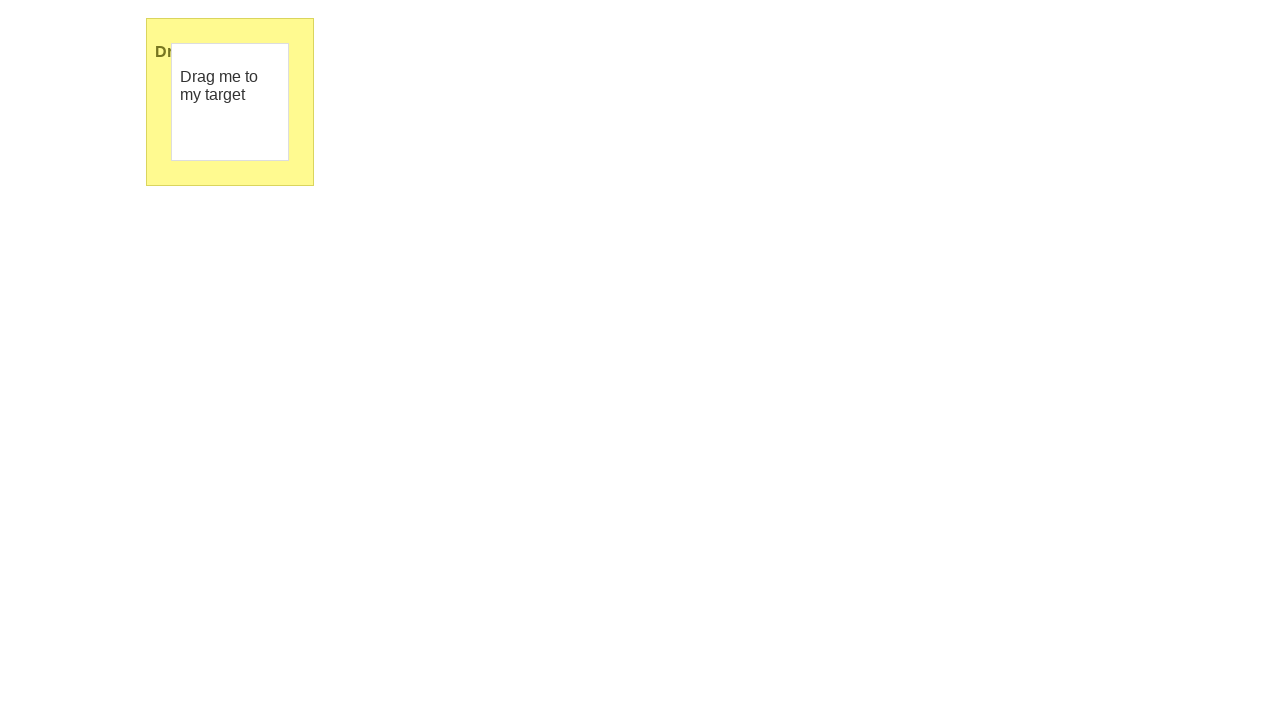

Verified 'Dropped!' message appeared - drag and drop successful
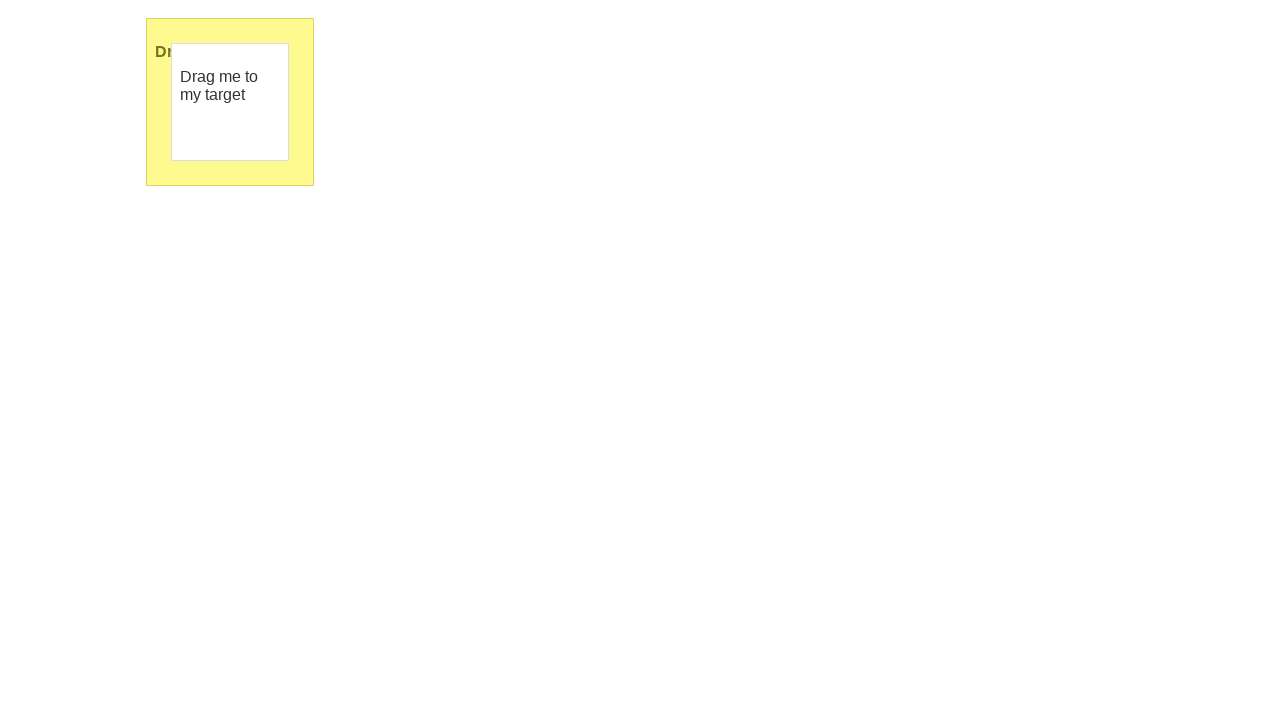

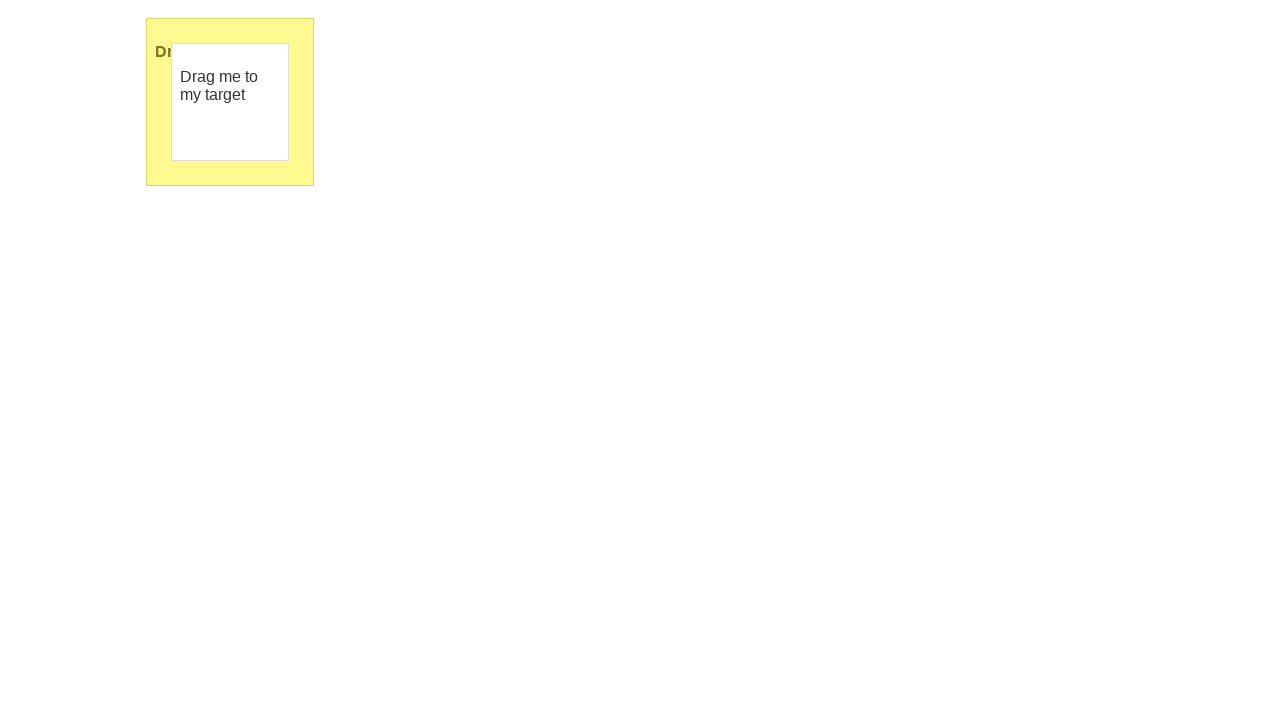